Tests JavaScript alert handling by clicking a button that triggers an alert, accepting the alert, and verifying the result message is displayed on the page.

Starting URL: http://the-internet.herokuapp.com/javascript_alerts

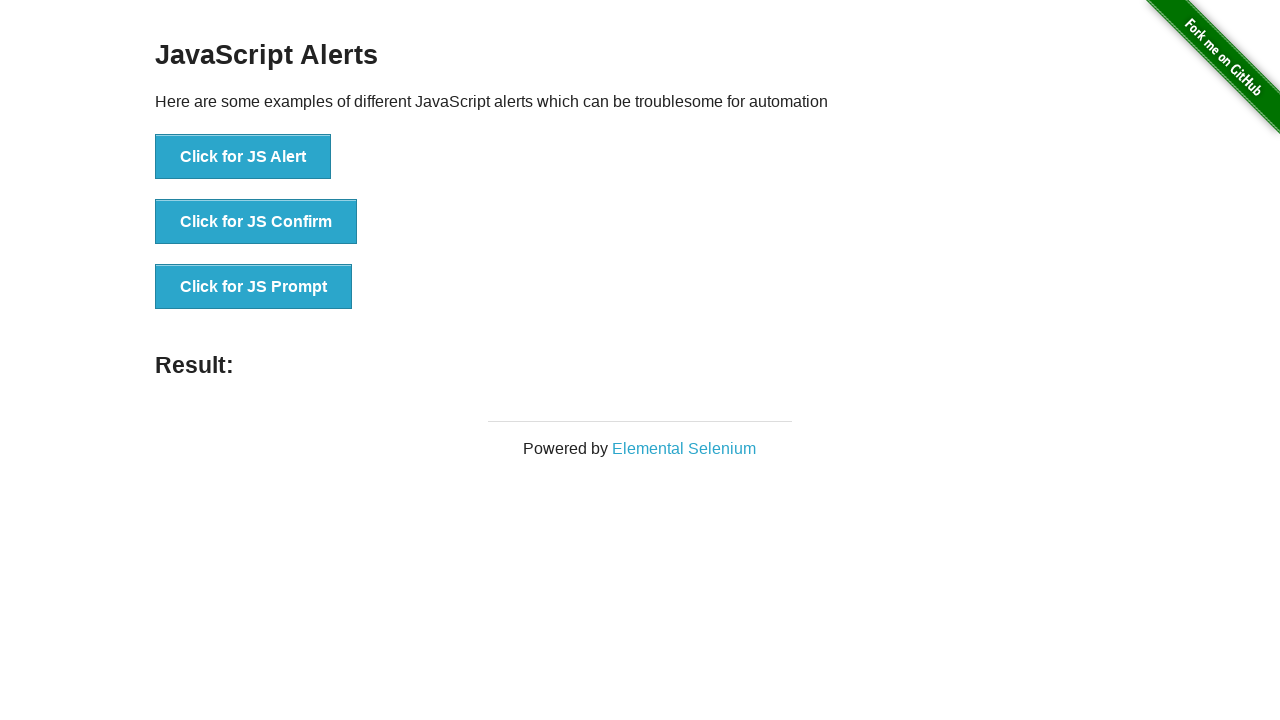

Clicked the first button to trigger JavaScript alert at (243, 157) on ul > li:nth-child(1) > button
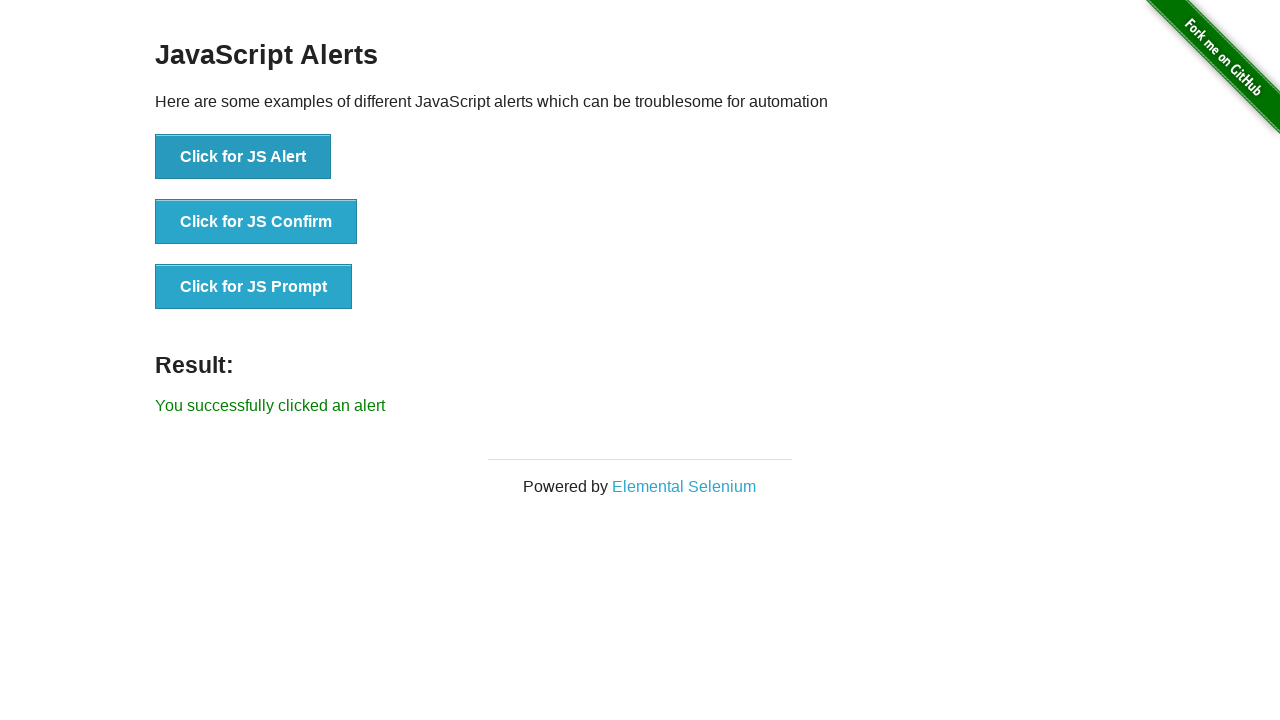

Set up dialog handler to accept alerts
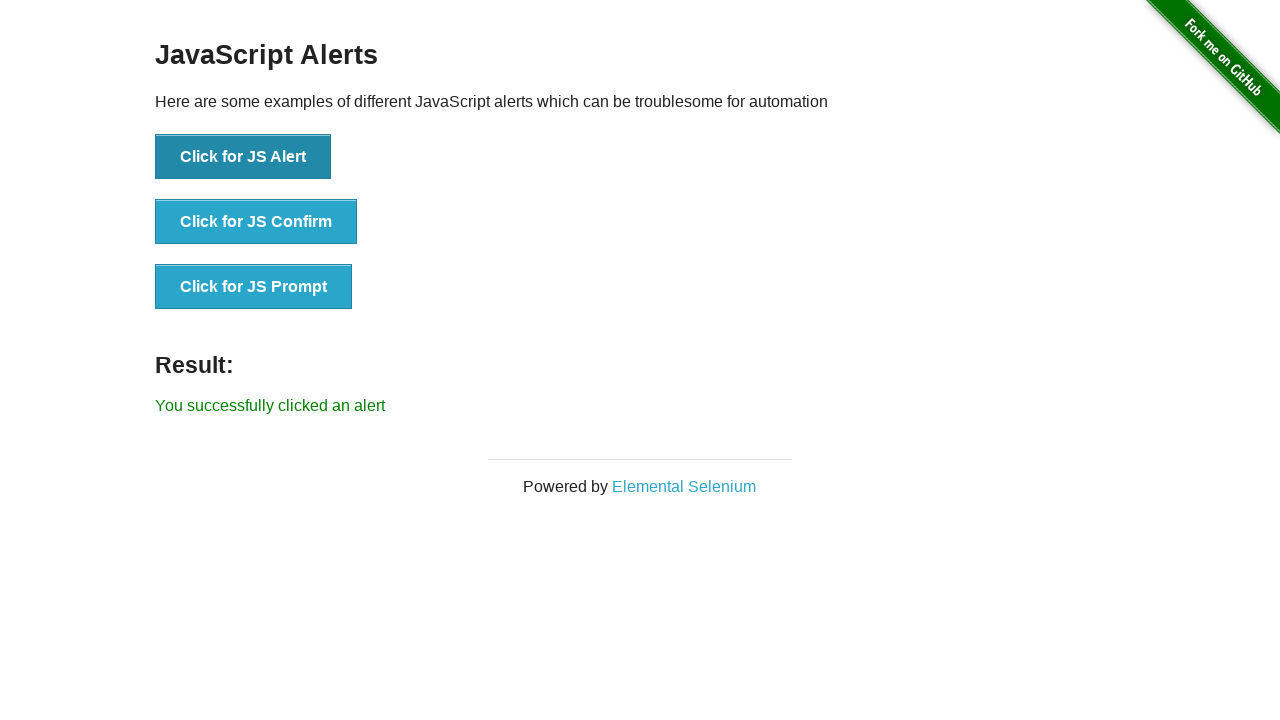

Waited for result message to appear
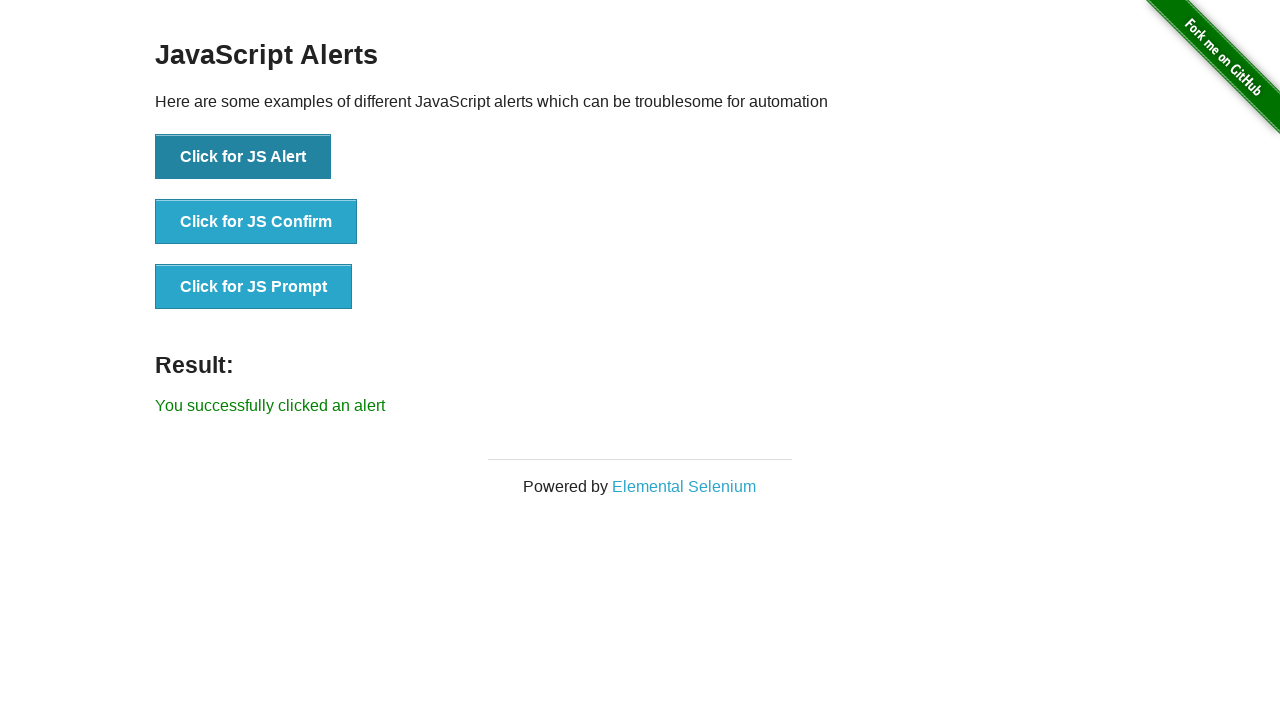

Retrieved result message text
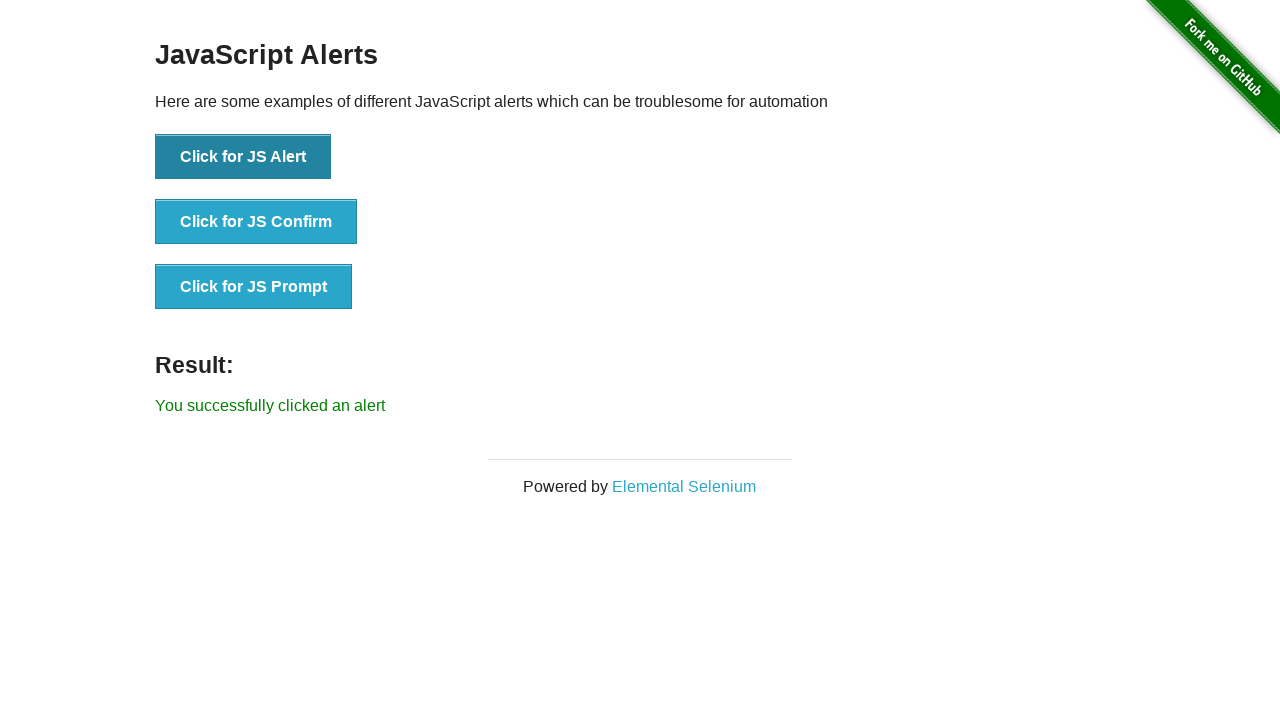

Verified result message is 'You successfully clicked an alert'
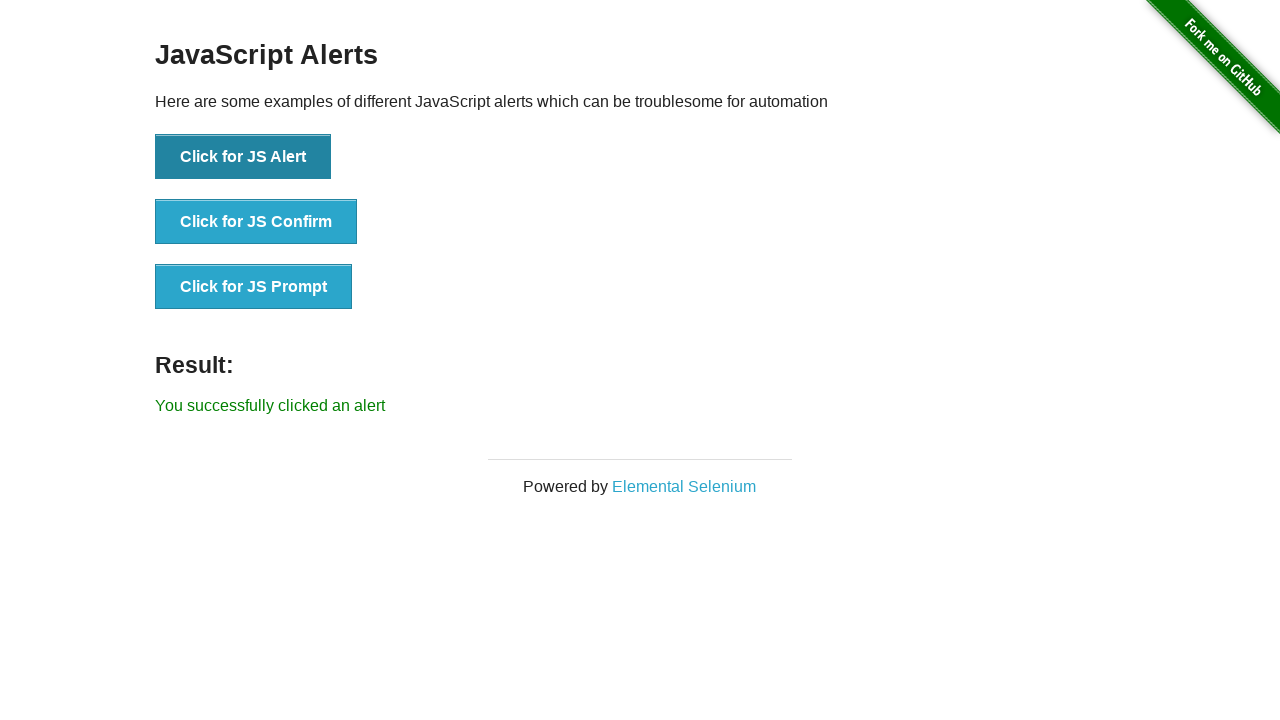

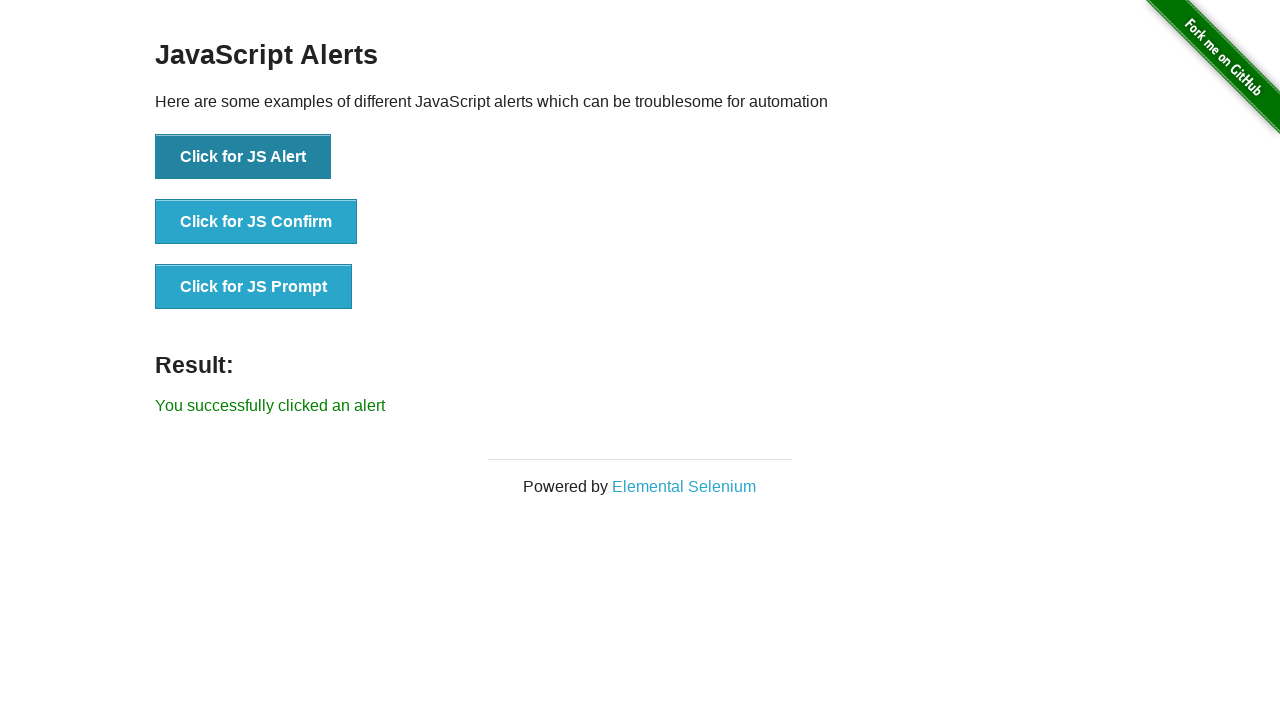